Tests radio button interaction on the DemoQA Radio Button page by clicking the Yes option

Starting URL: https://demoqa.com/radio-button

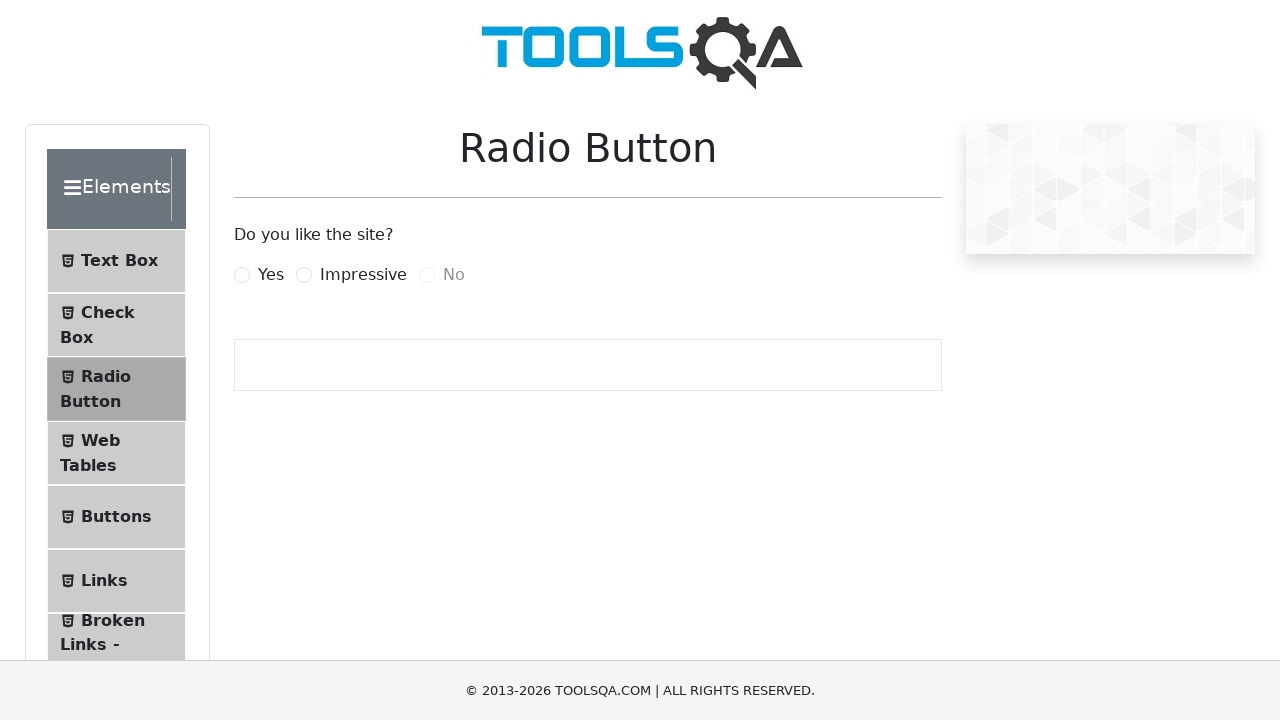

Hid banner element for cleaner testing
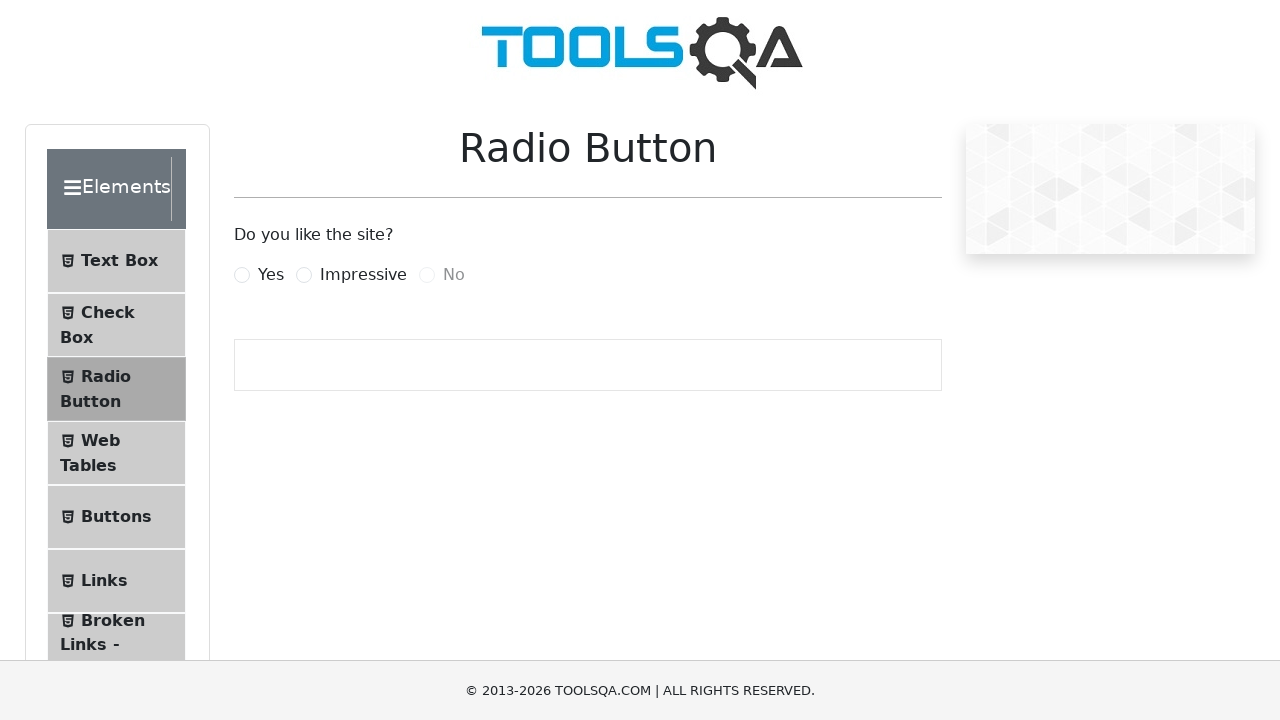

Hid footer element for cleaner testing
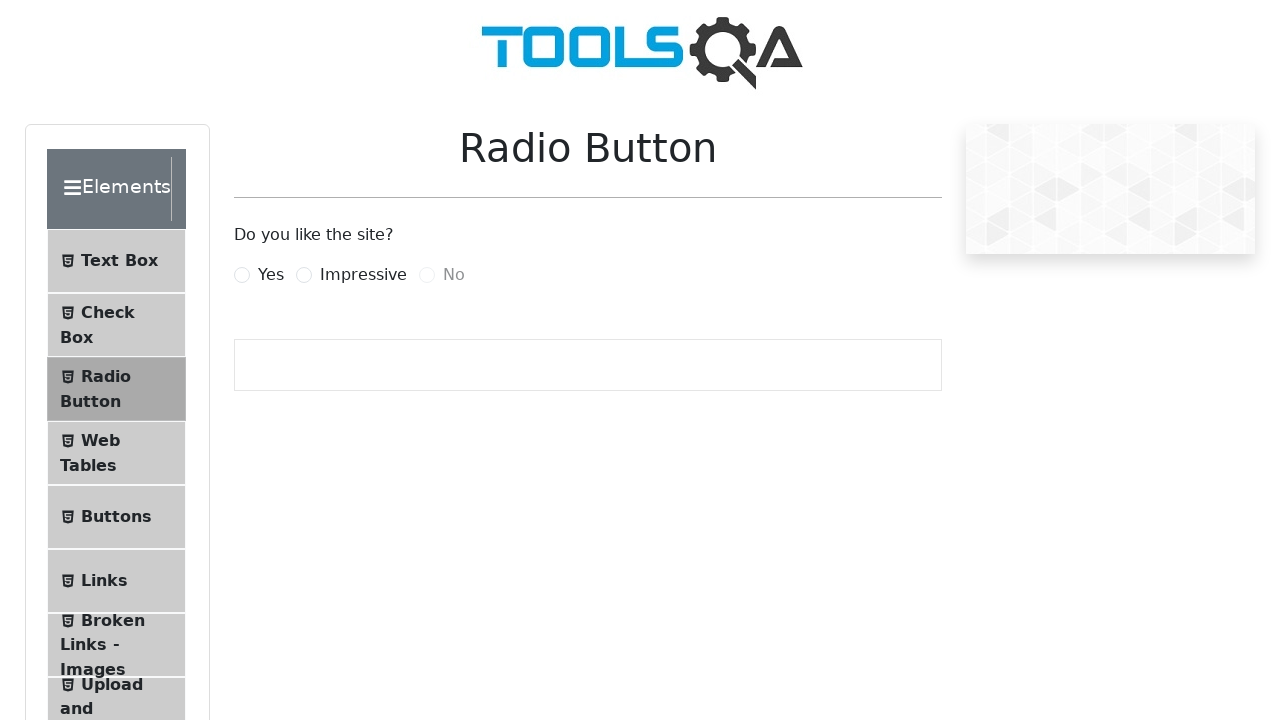

Clicked the 'Yes' radio button option at (271, 275) on label[for='yesRadio']
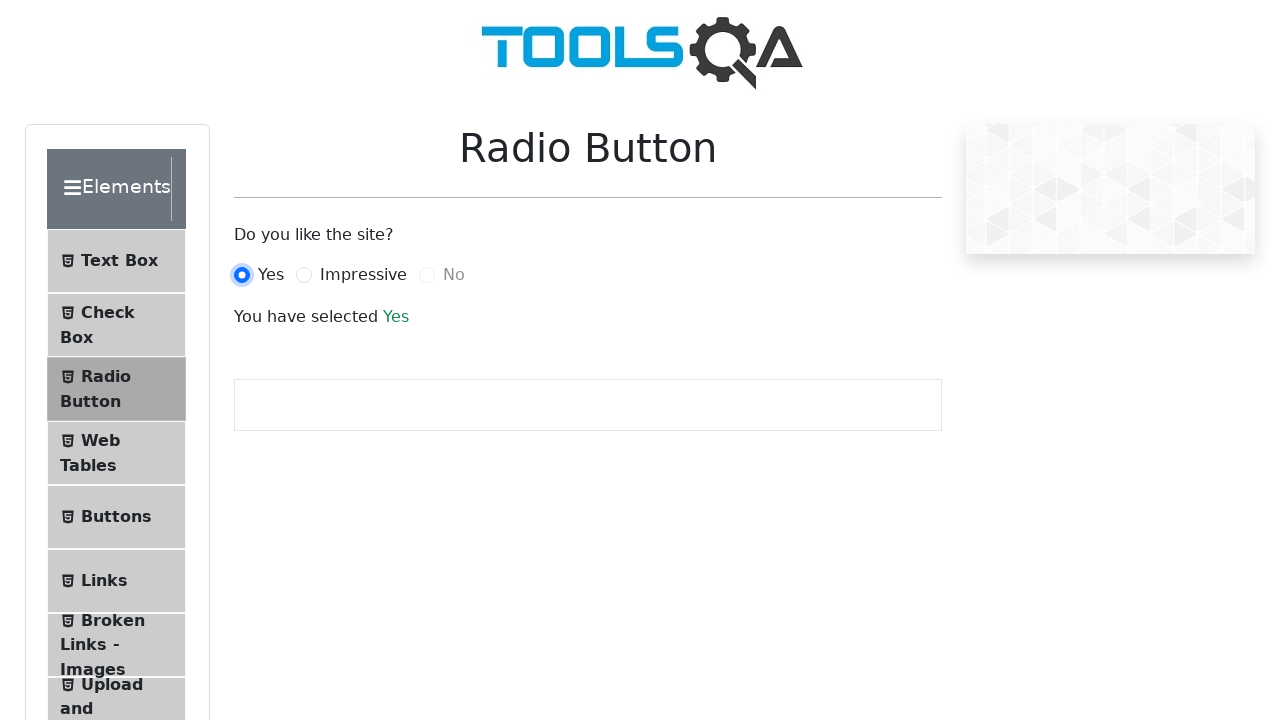

Confirmed selection registered - success message appeared
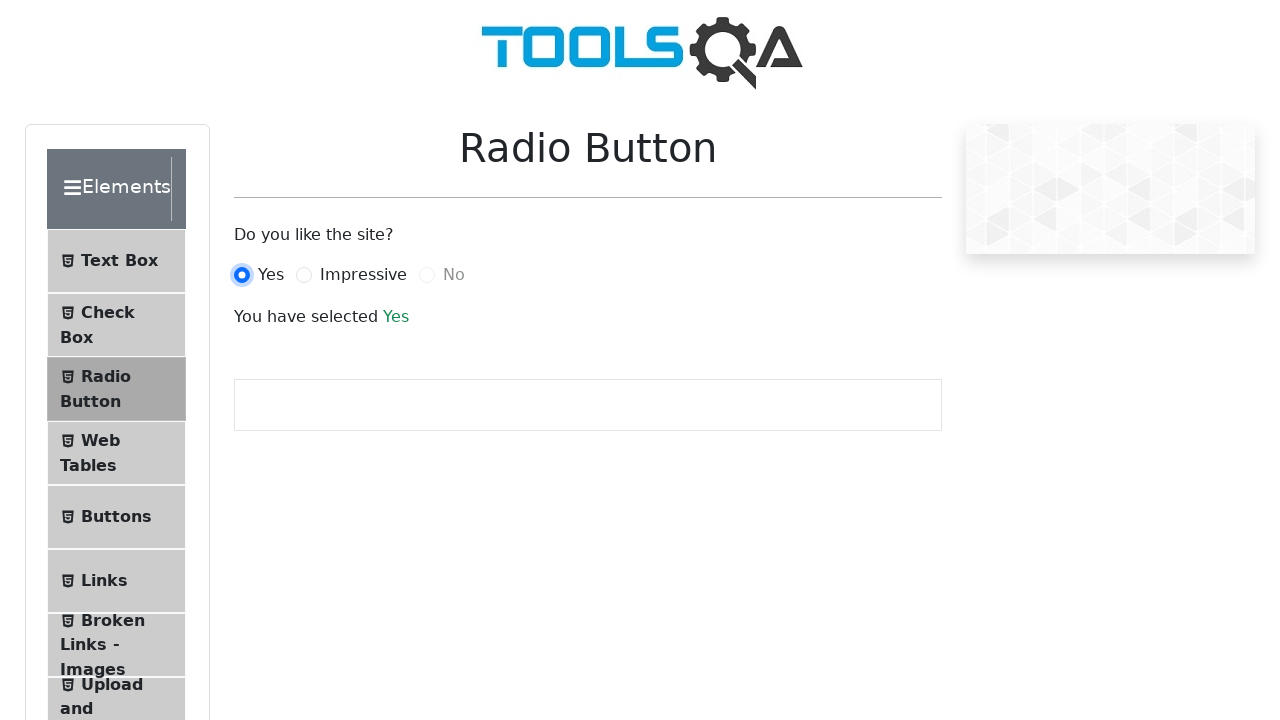

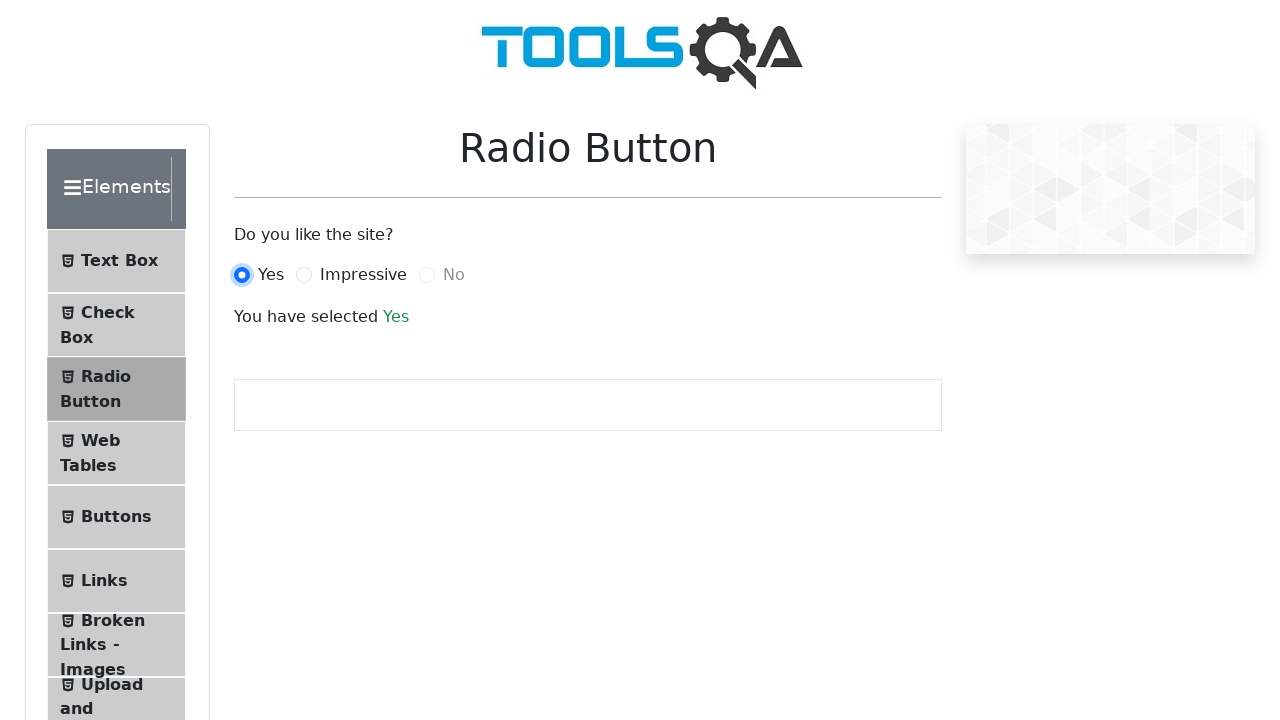